Tests the FPS Transaction Abstract form by selecting a district, FPS, month, and year from dropdown menus, then clicking the details button and verifying results load in the report table.

Starting URL: https://epos.assam.gov.in/FPS_Trans_Abstract.jsp

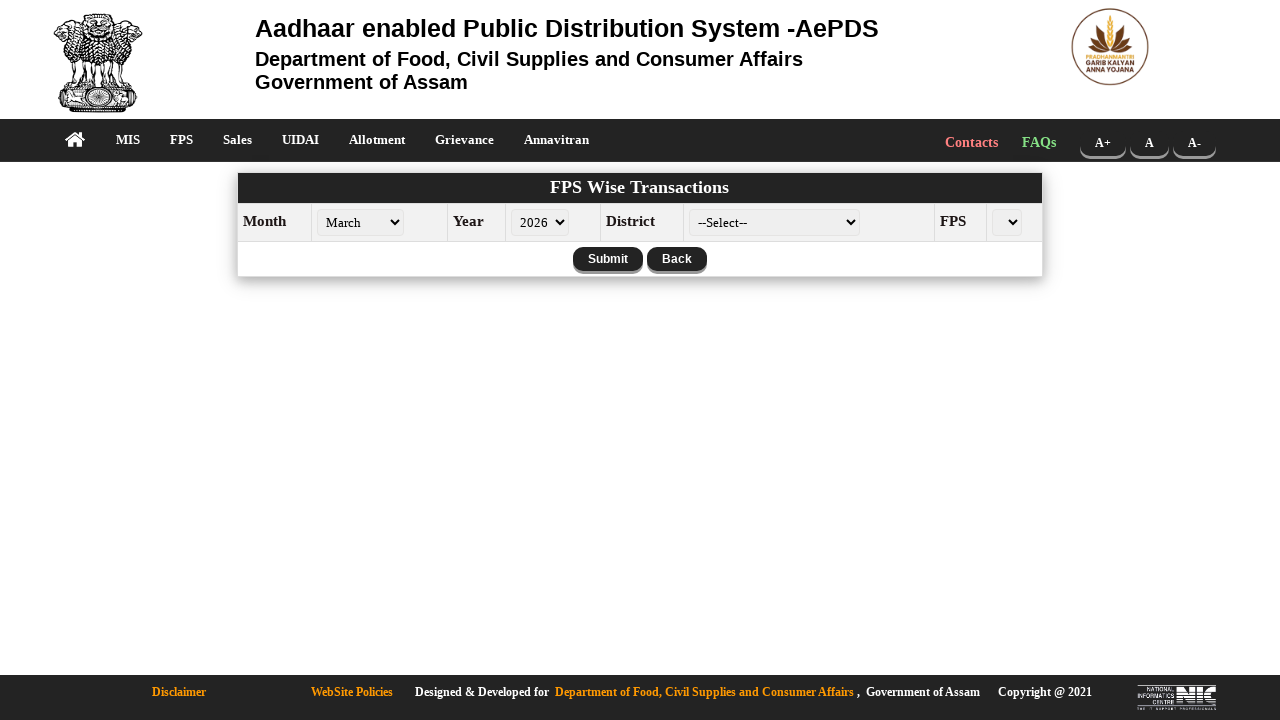

Waited for district dropdown to load
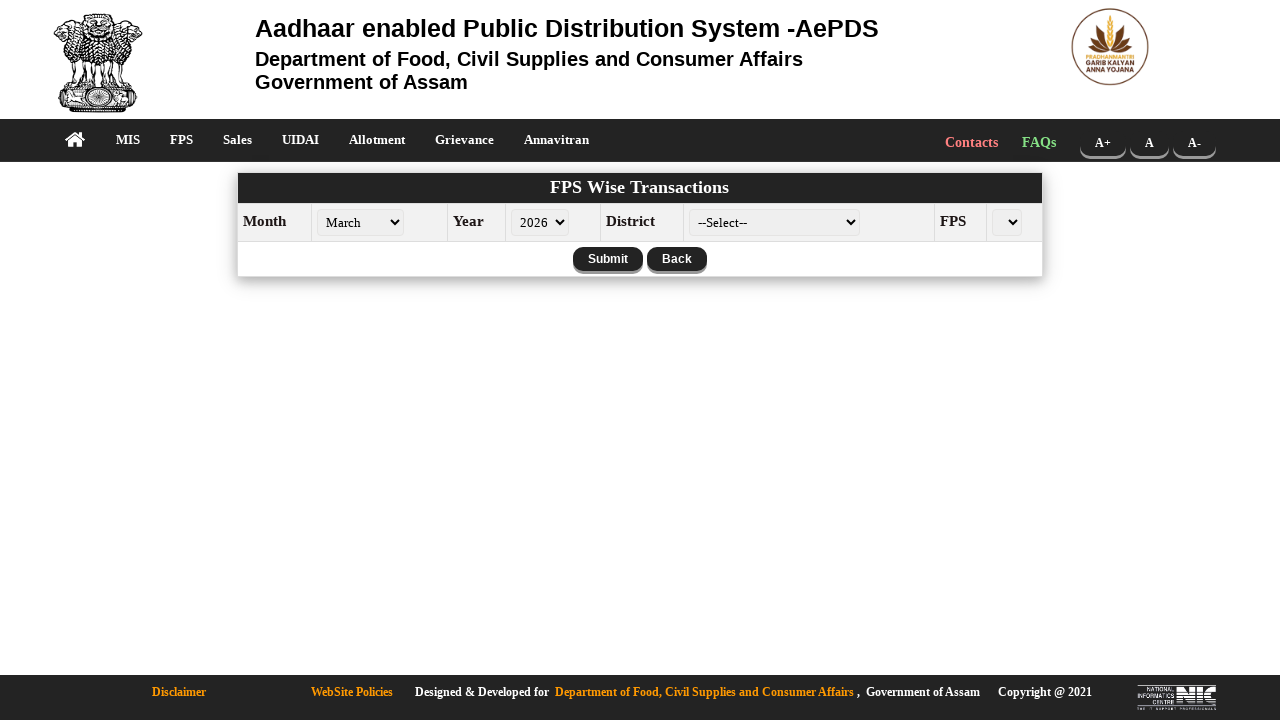

Selected district with value '312' from dropdown on #dist_code
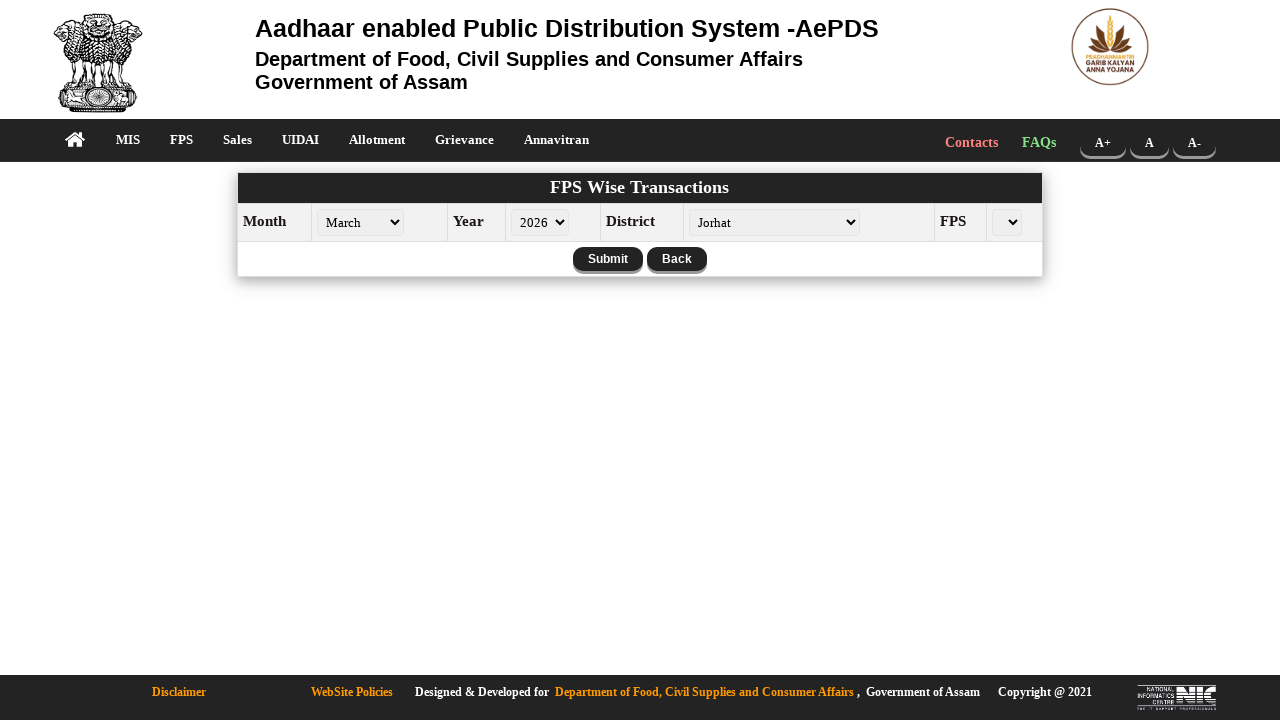

Triggered change event on district dropdown
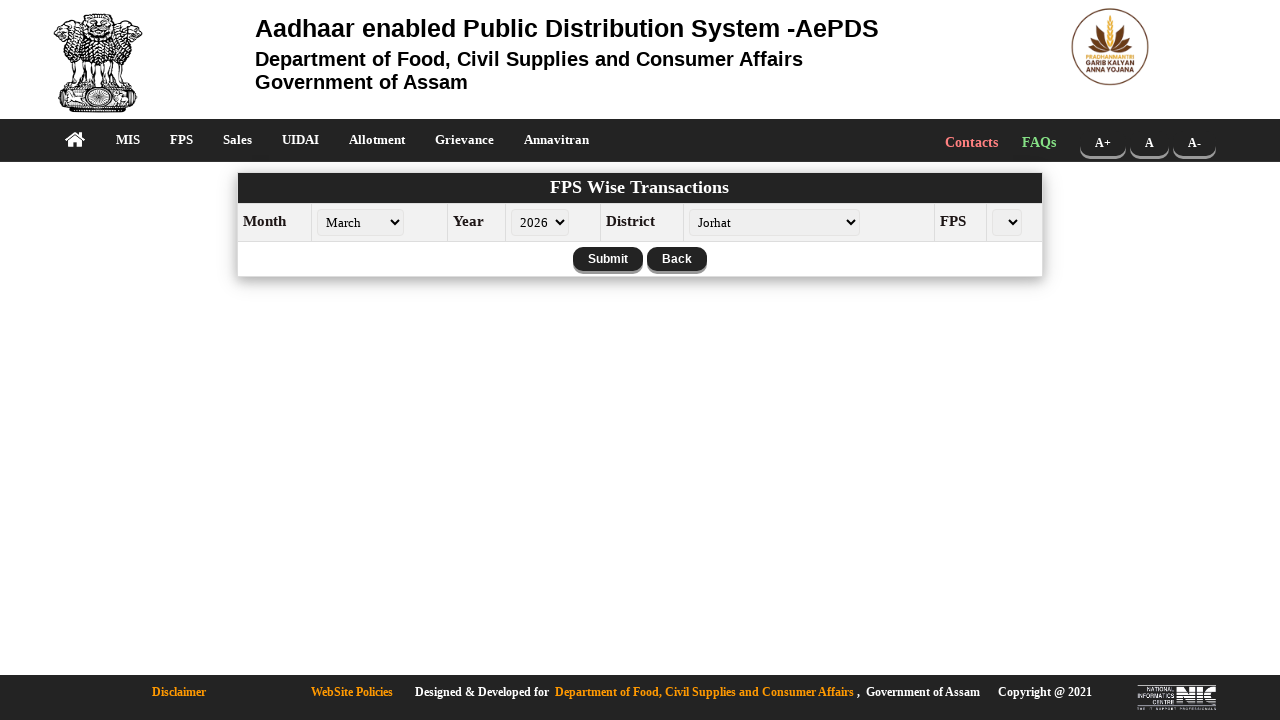

Waited 2 seconds for FPS dropdown to populate
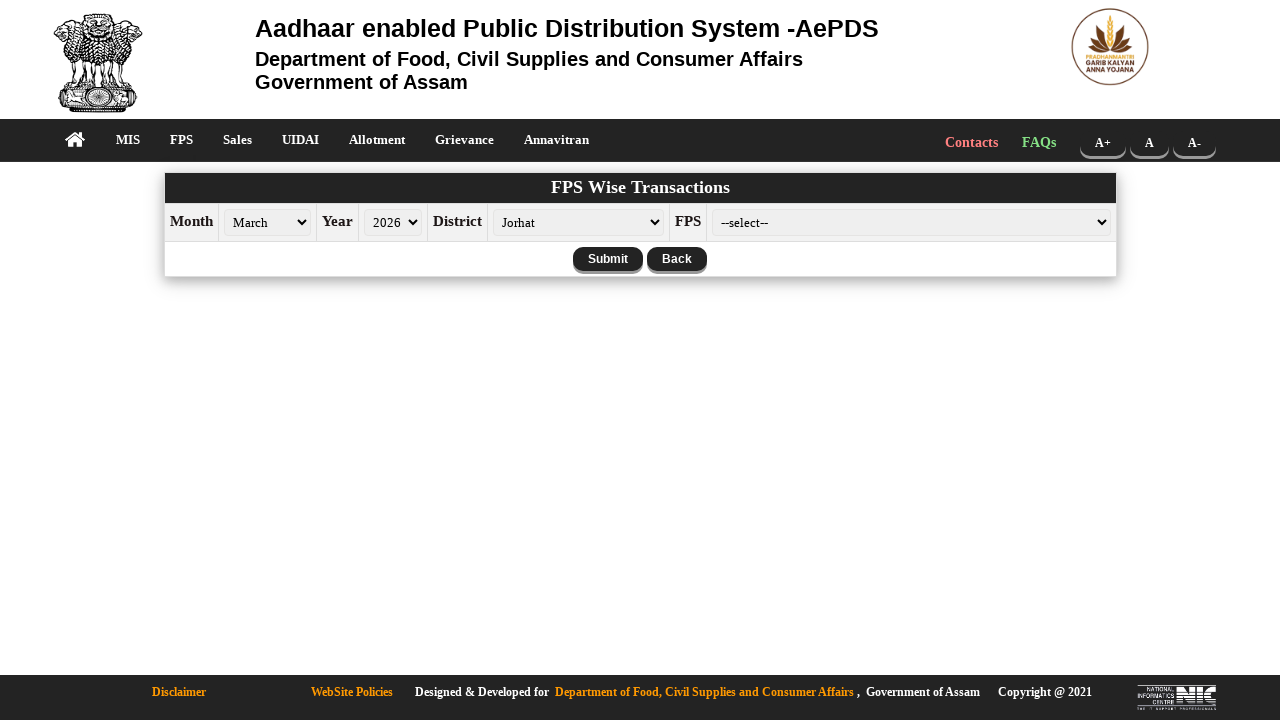

Waited for FPS dropdown to be available
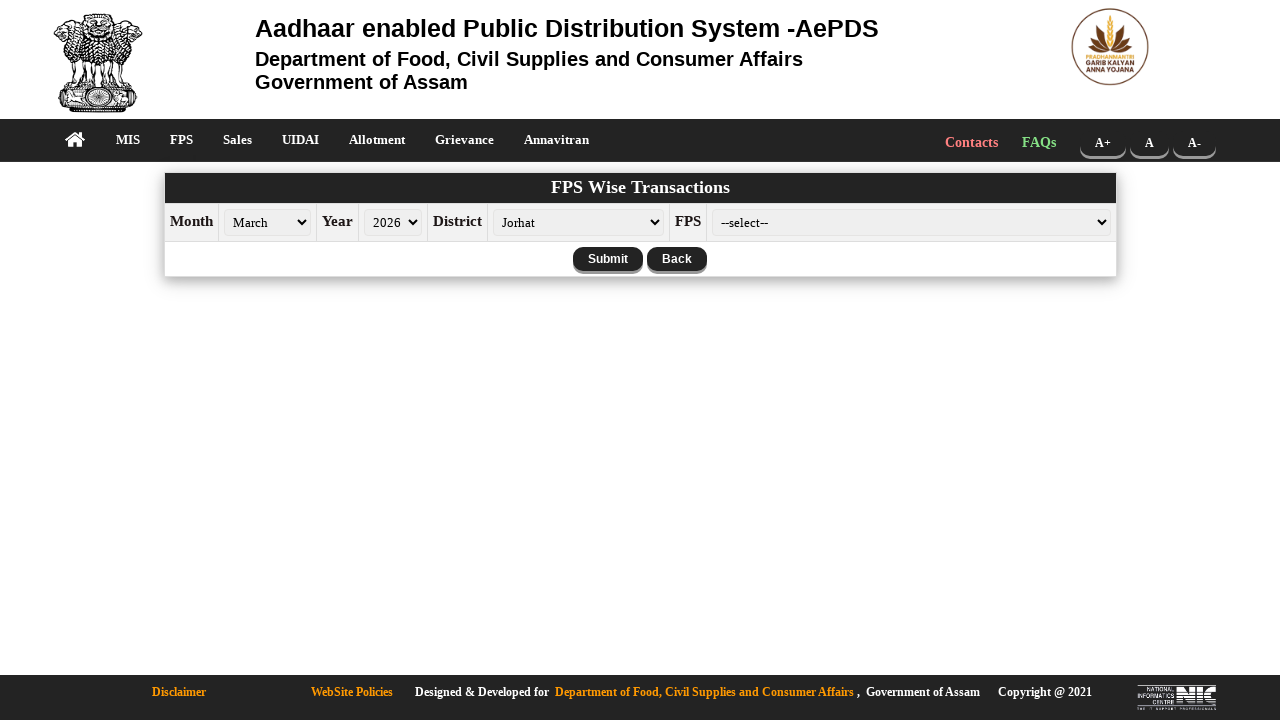

Selected FPS with value '131200100458' from dropdown on #fps_id
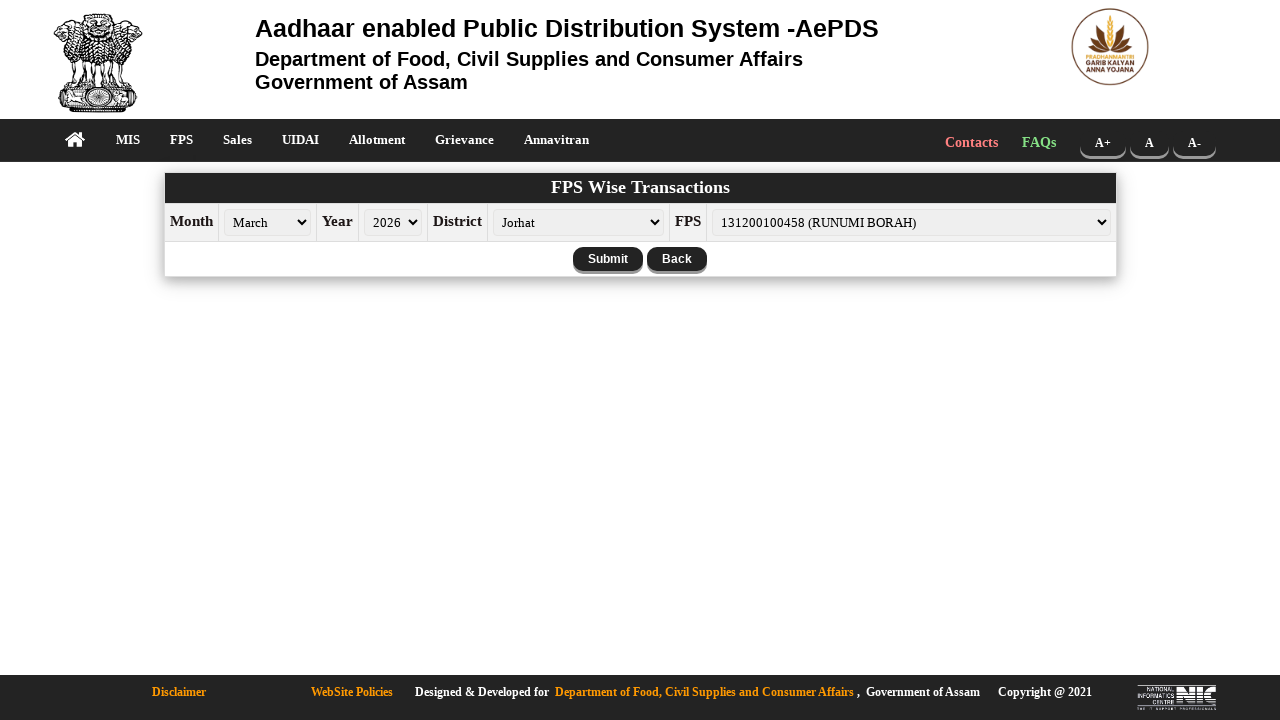

Selected 'October' from month dropdown on #month
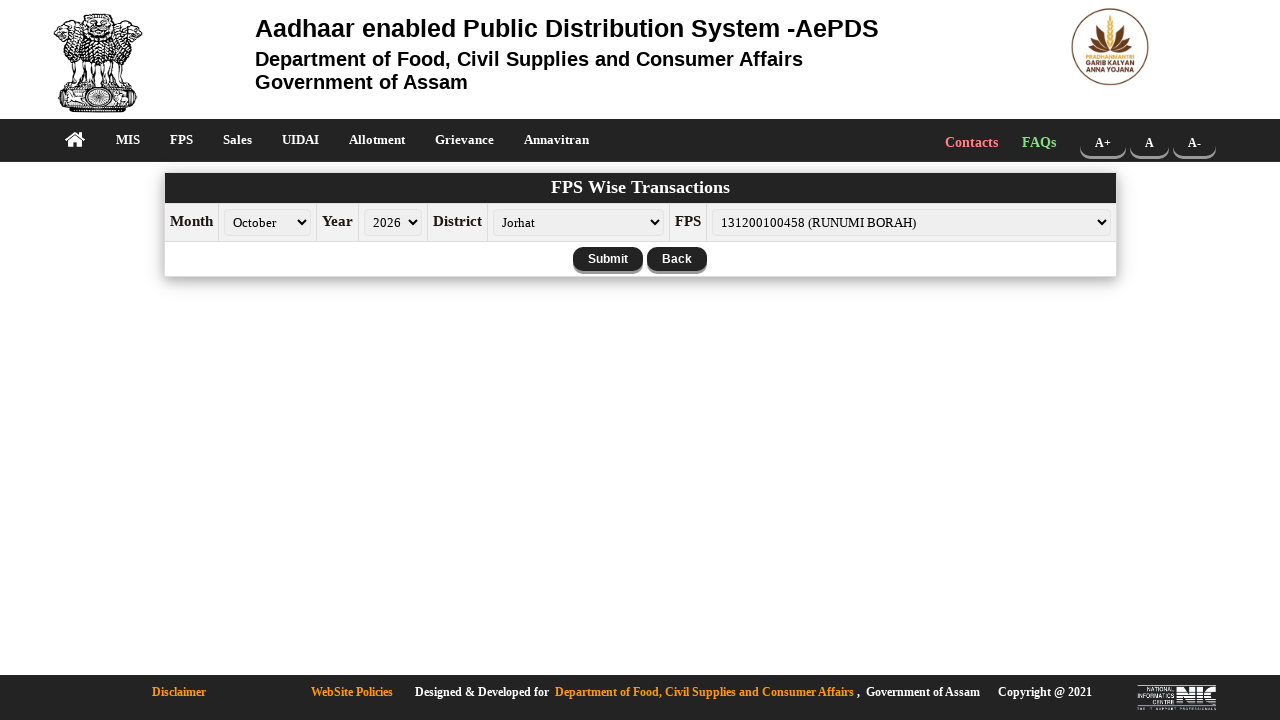

Selected '2025' from year dropdown on #year
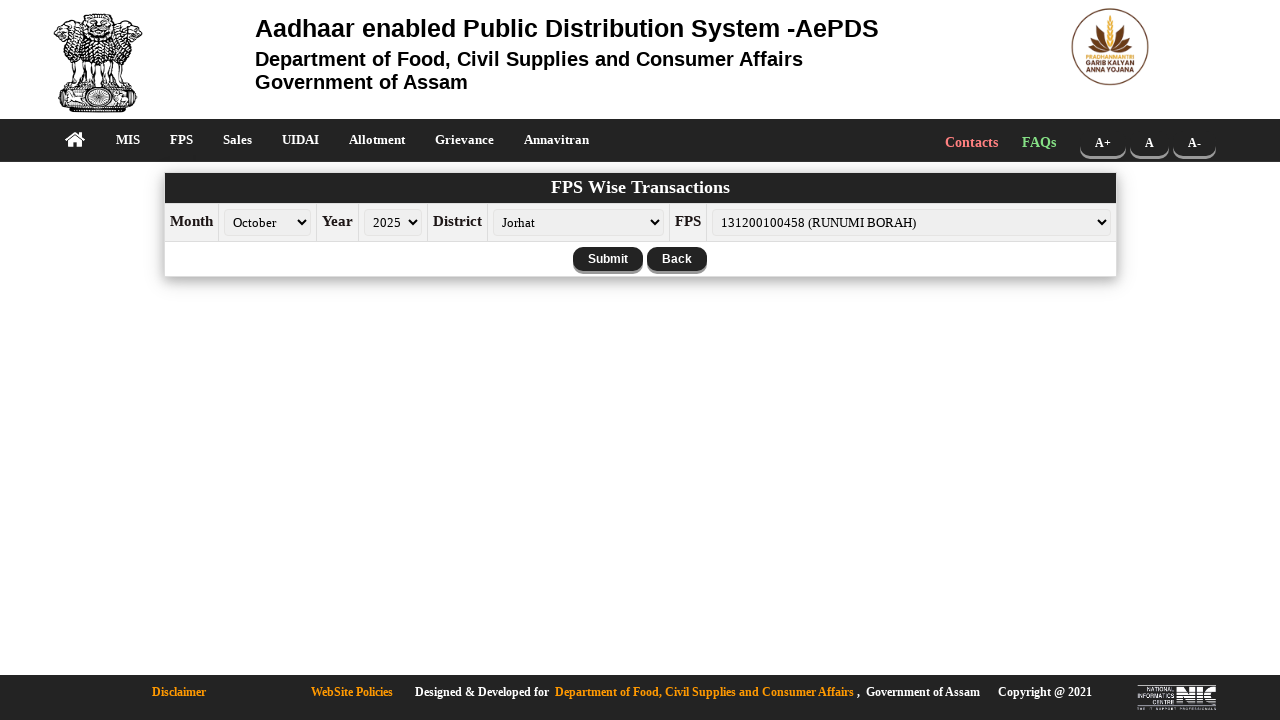

Clicked the details button to load report at (608, 259) on button[onclick='detailsR();']
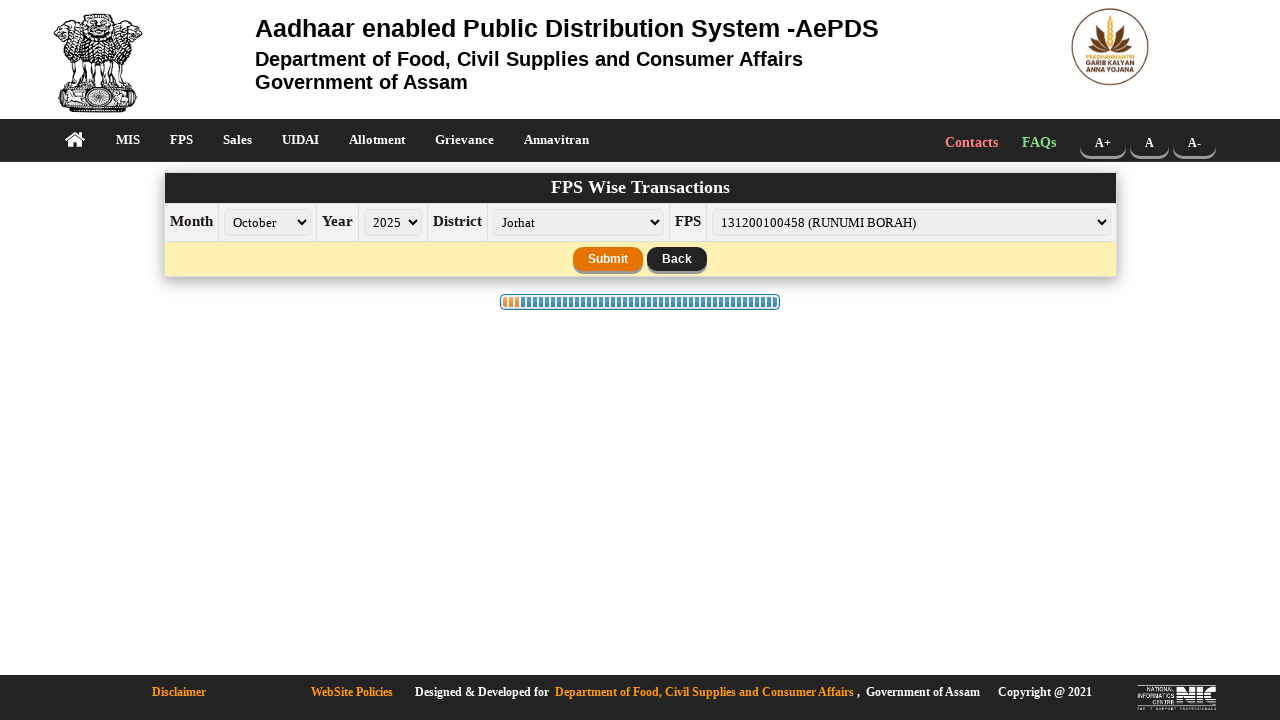

Report table results loaded successfully
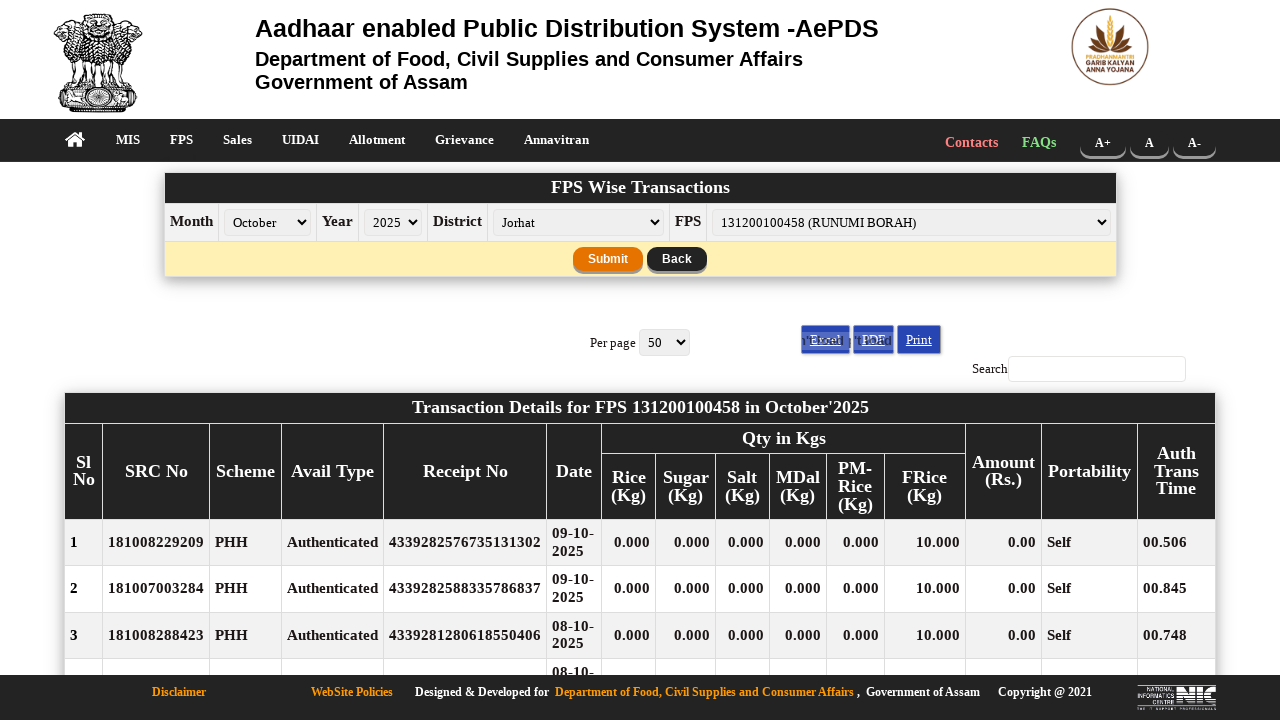

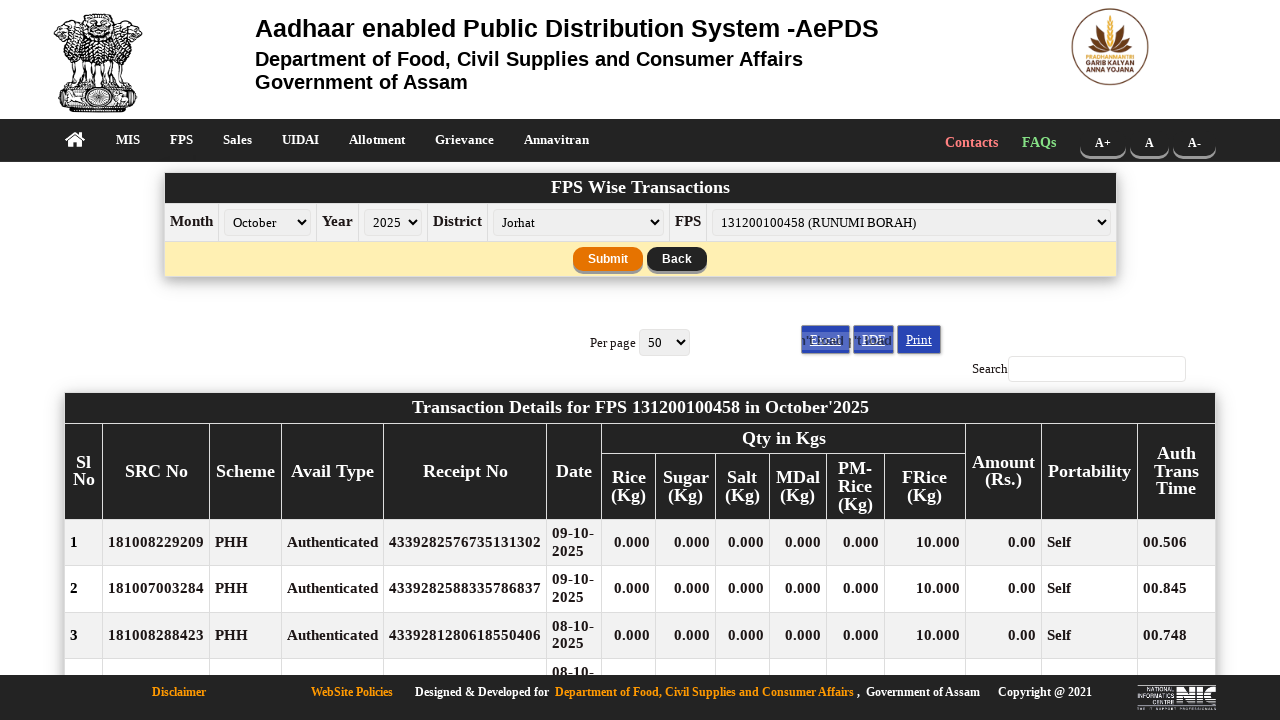